Tests that submitting without a ZIP code displays an error message

Starting URL: https://www.sharelane.com/cgi-bin/register.py

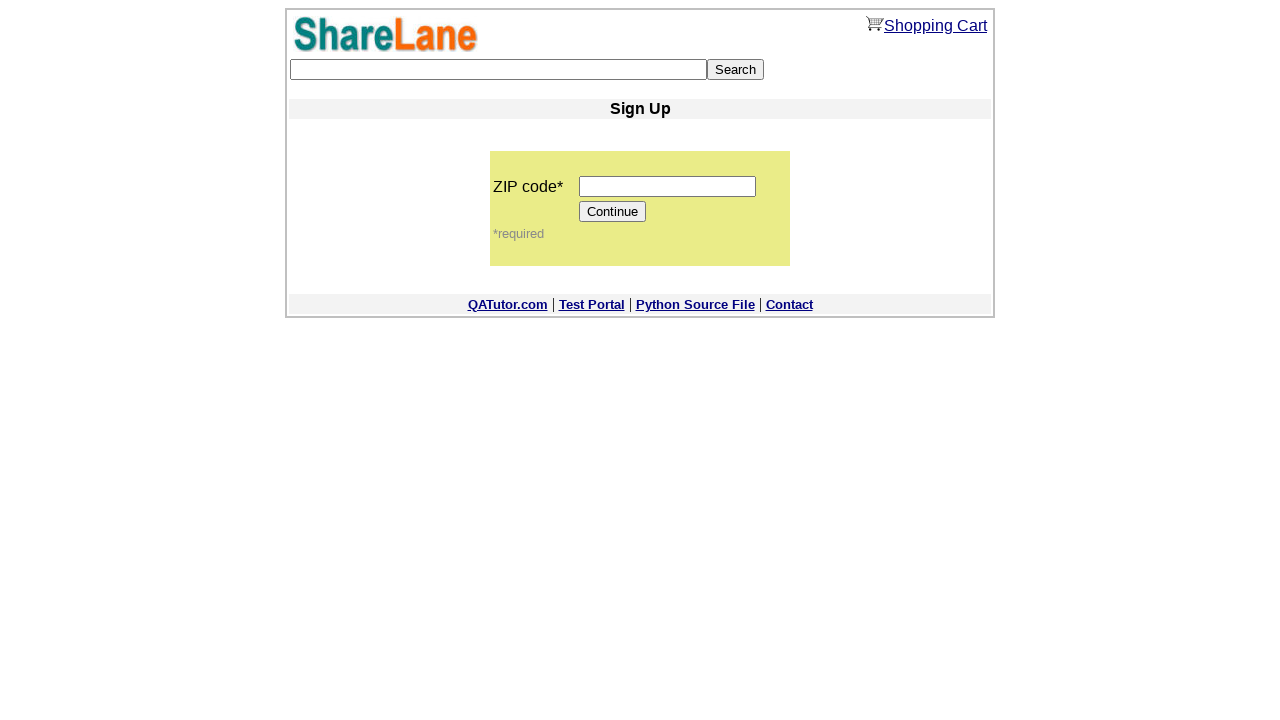

Clicked Continue button without entering ZIP code at (613, 212) on [value=Continue]
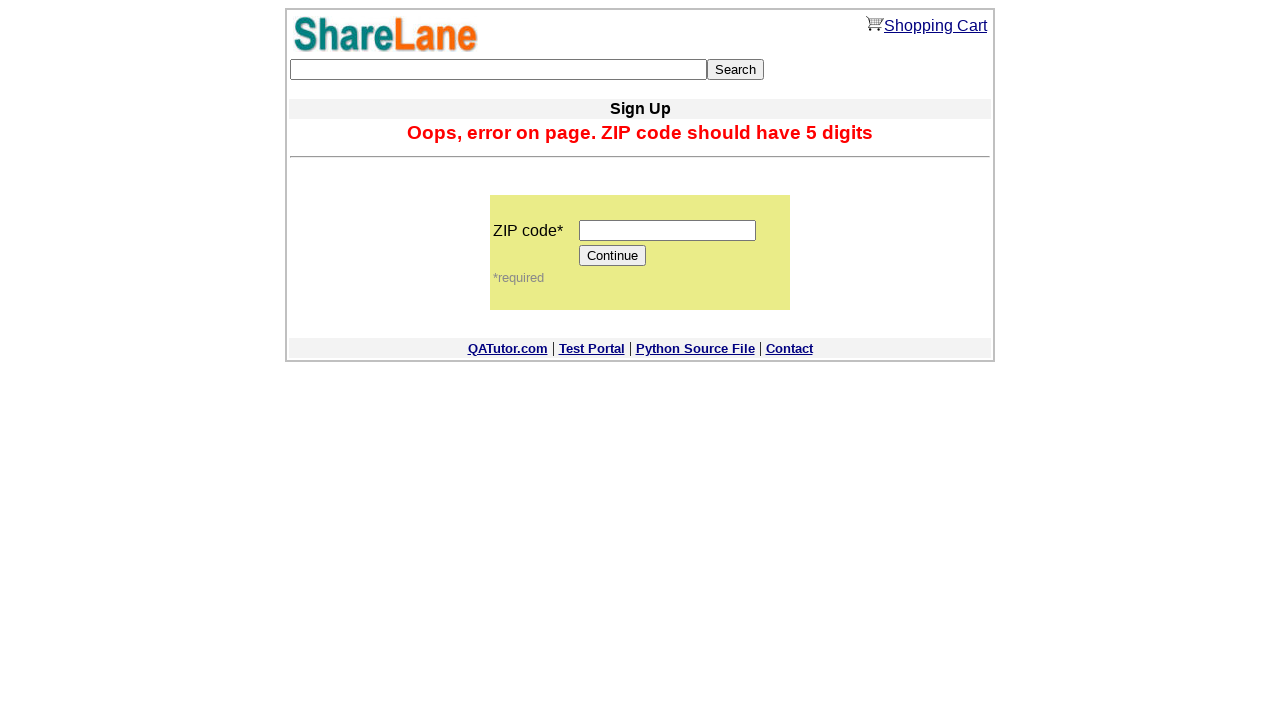

Error message appeared confirming ZIP code is required
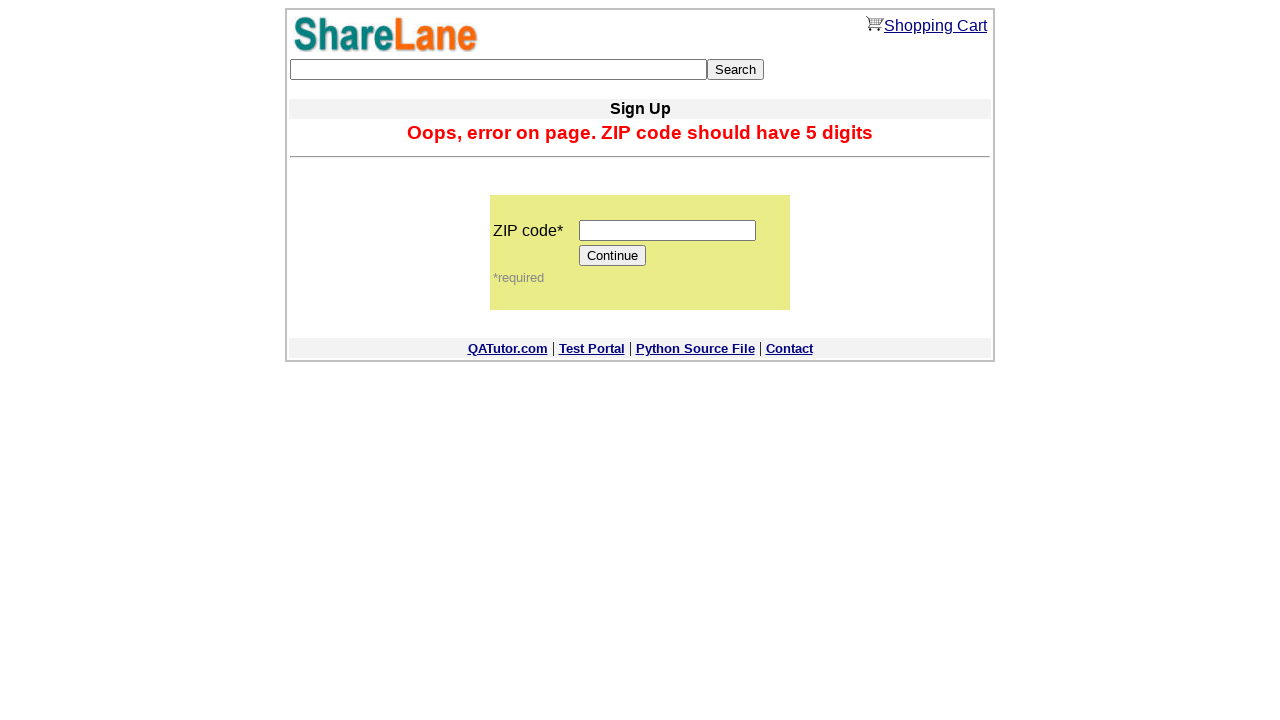

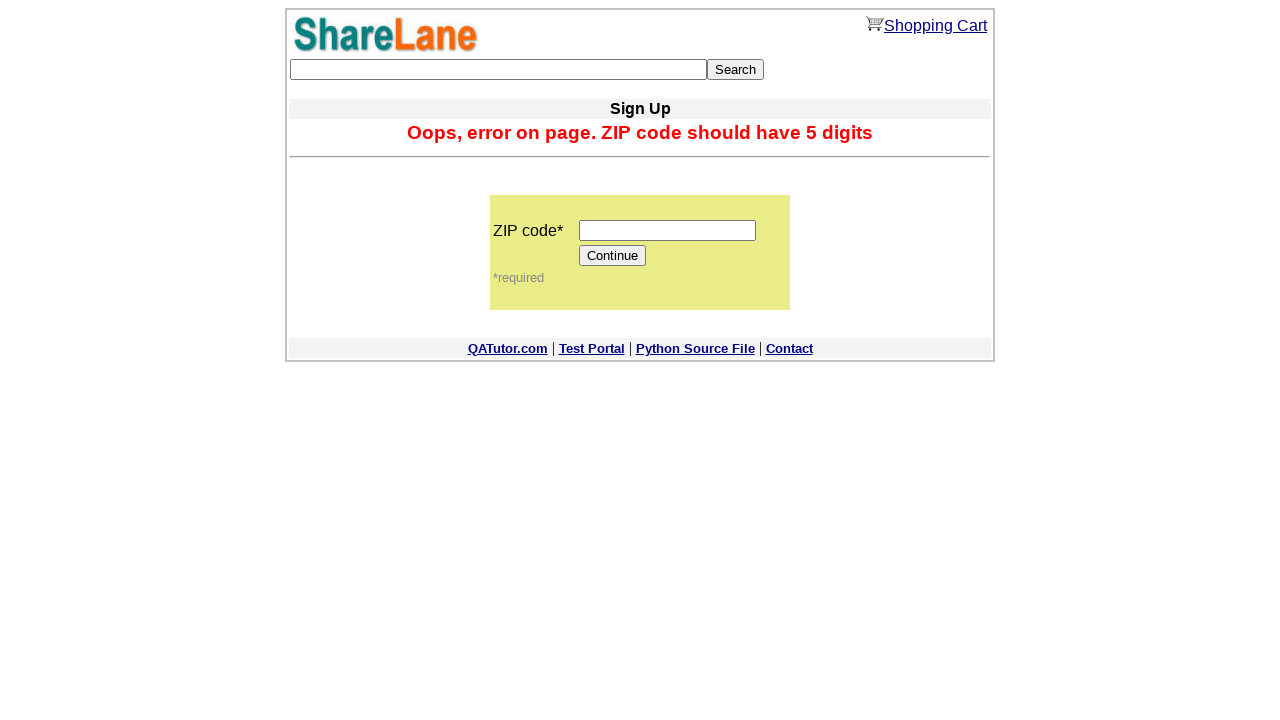